Tests that an item is removed if an empty text string is entered during editing

Starting URL: https://demo.playwright.dev/todomvc

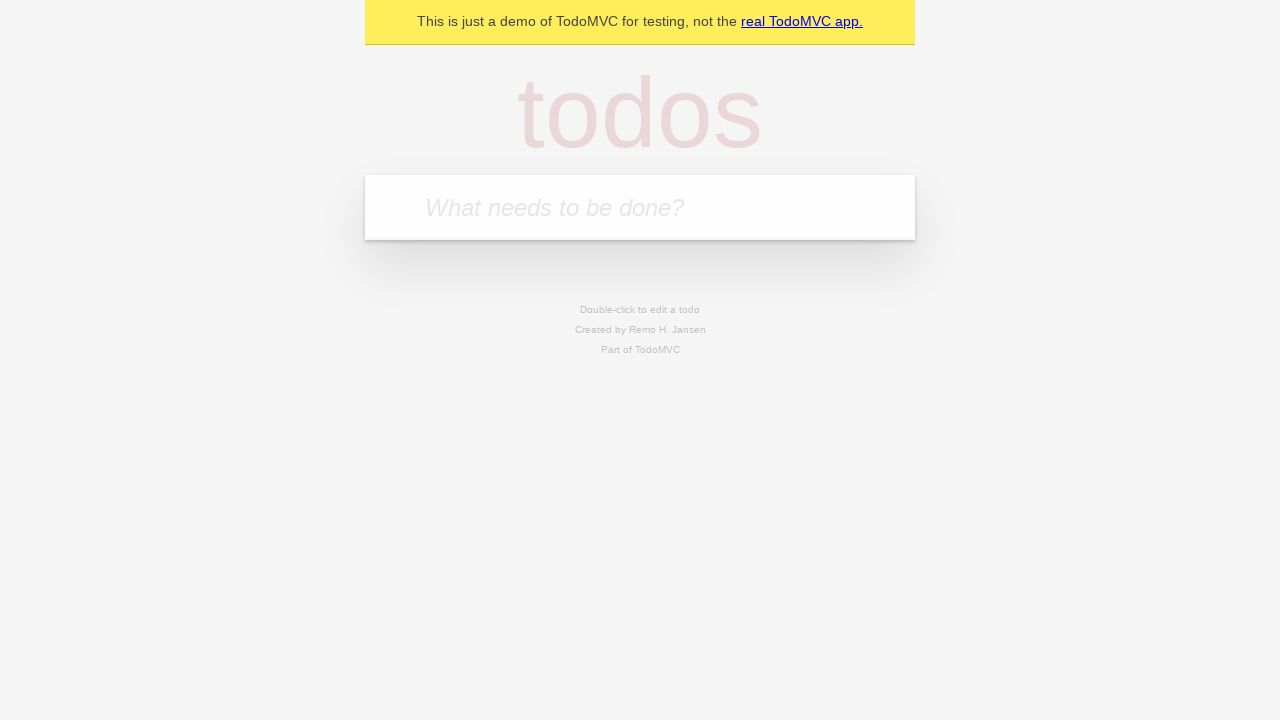

Filled todo input with 'buy some cheese' on internal:attr=[placeholder="What needs to be done?"i]
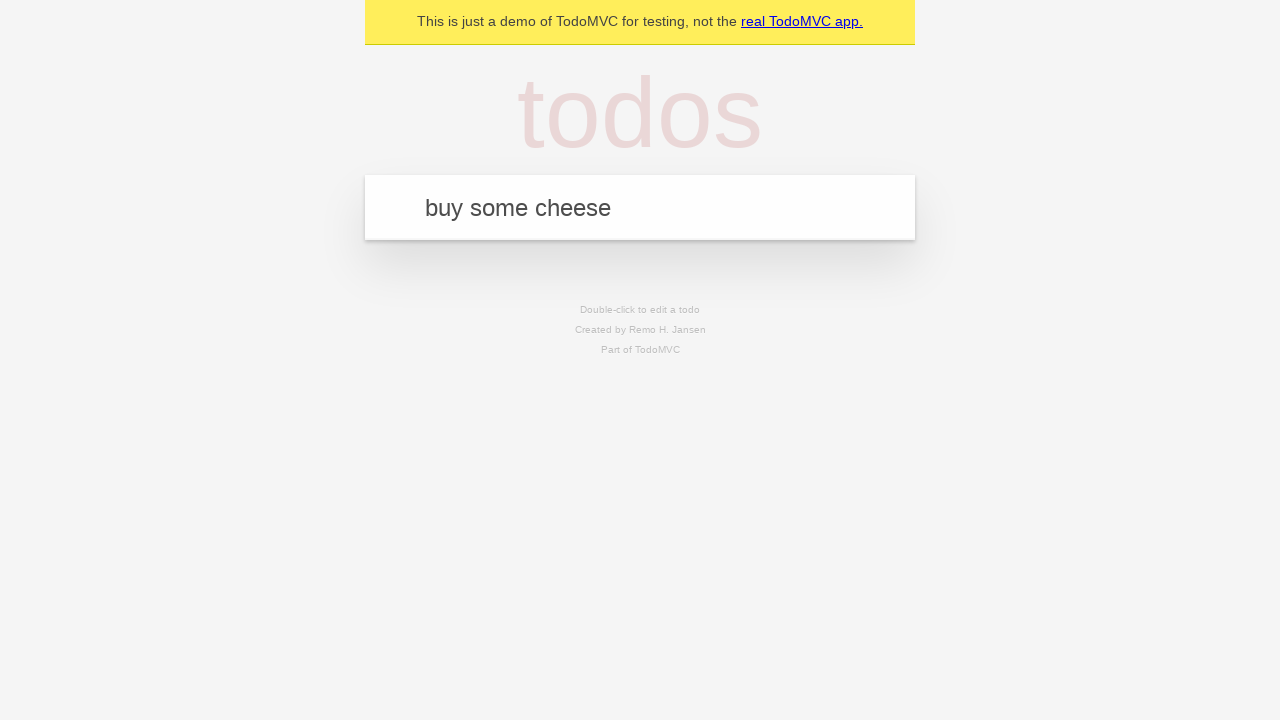

Pressed Enter to create first todo on internal:attr=[placeholder="What needs to be done?"i]
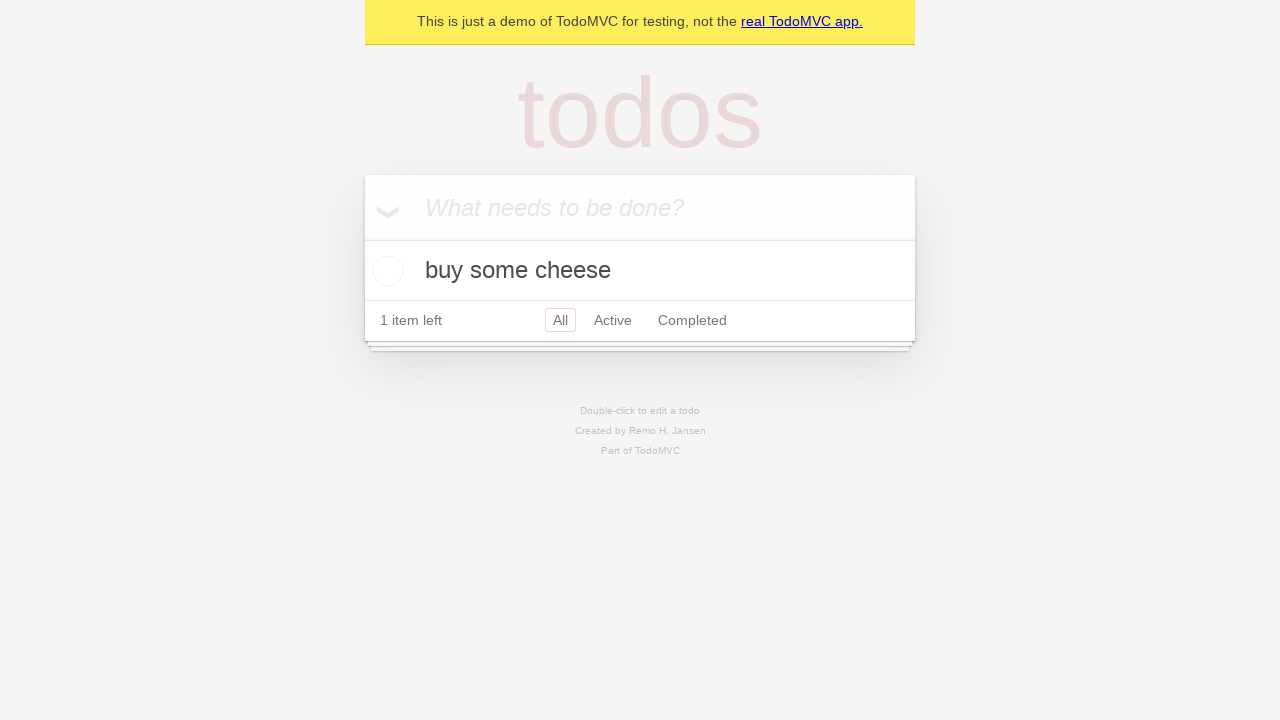

Filled todo input with 'feed the cat' on internal:attr=[placeholder="What needs to be done?"i]
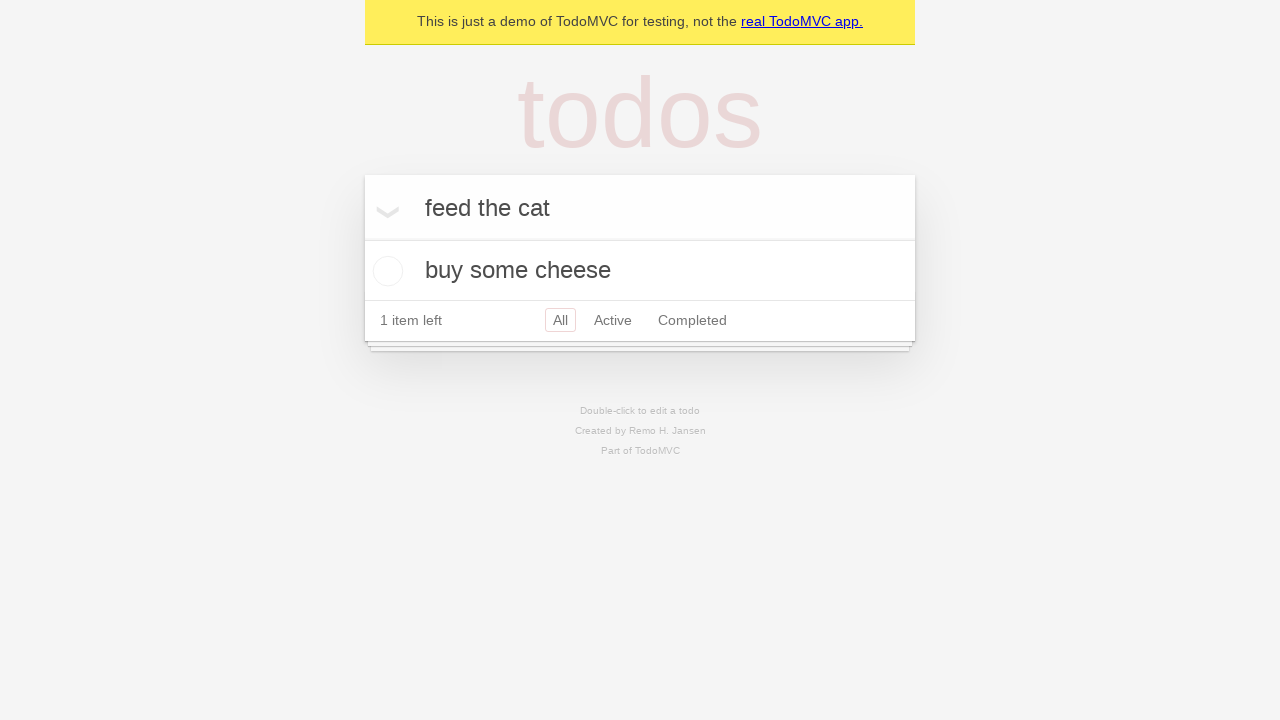

Pressed Enter to create second todo on internal:attr=[placeholder="What needs to be done?"i]
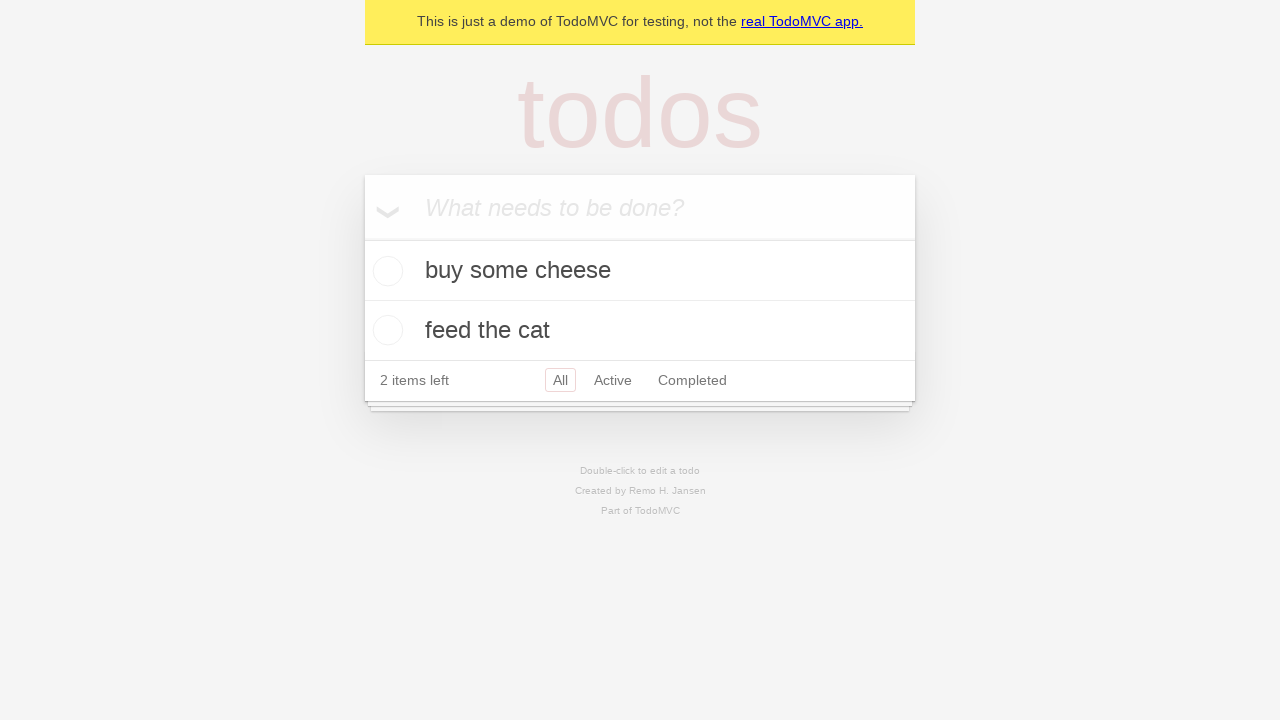

Filled todo input with 'book a doctors appointment' on internal:attr=[placeholder="What needs to be done?"i]
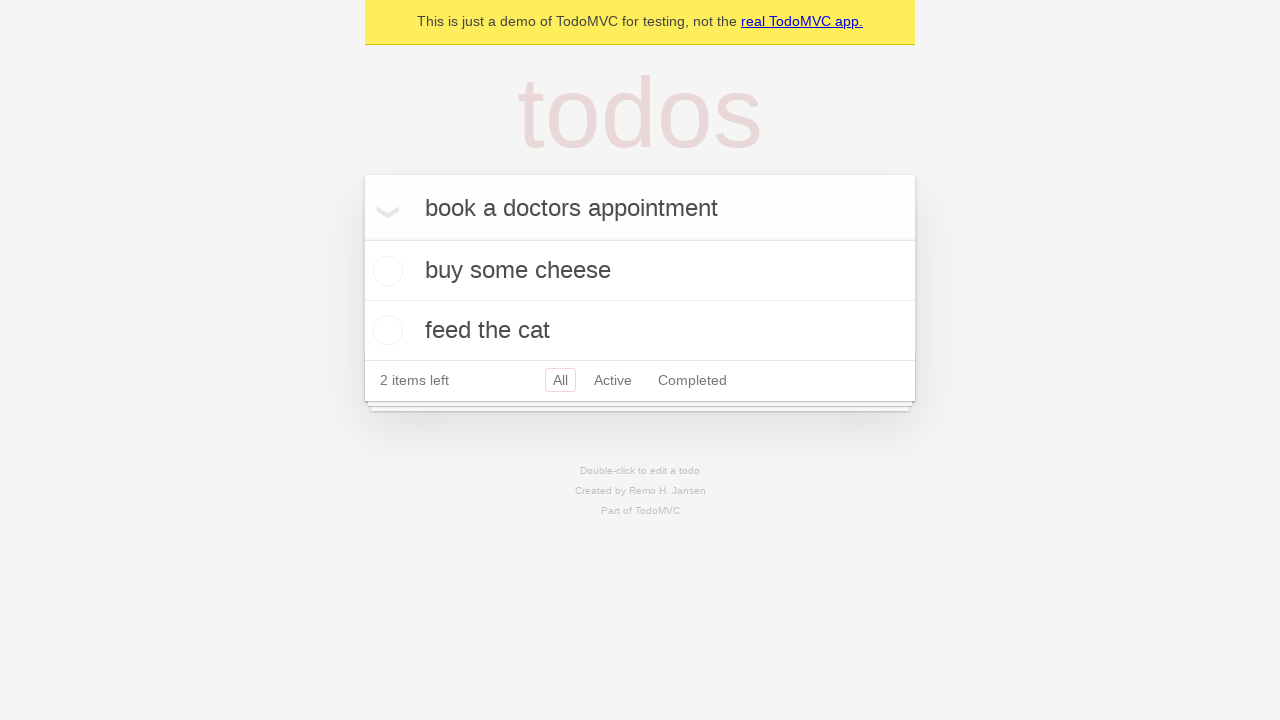

Pressed Enter to create third todo on internal:attr=[placeholder="What needs to be done?"i]
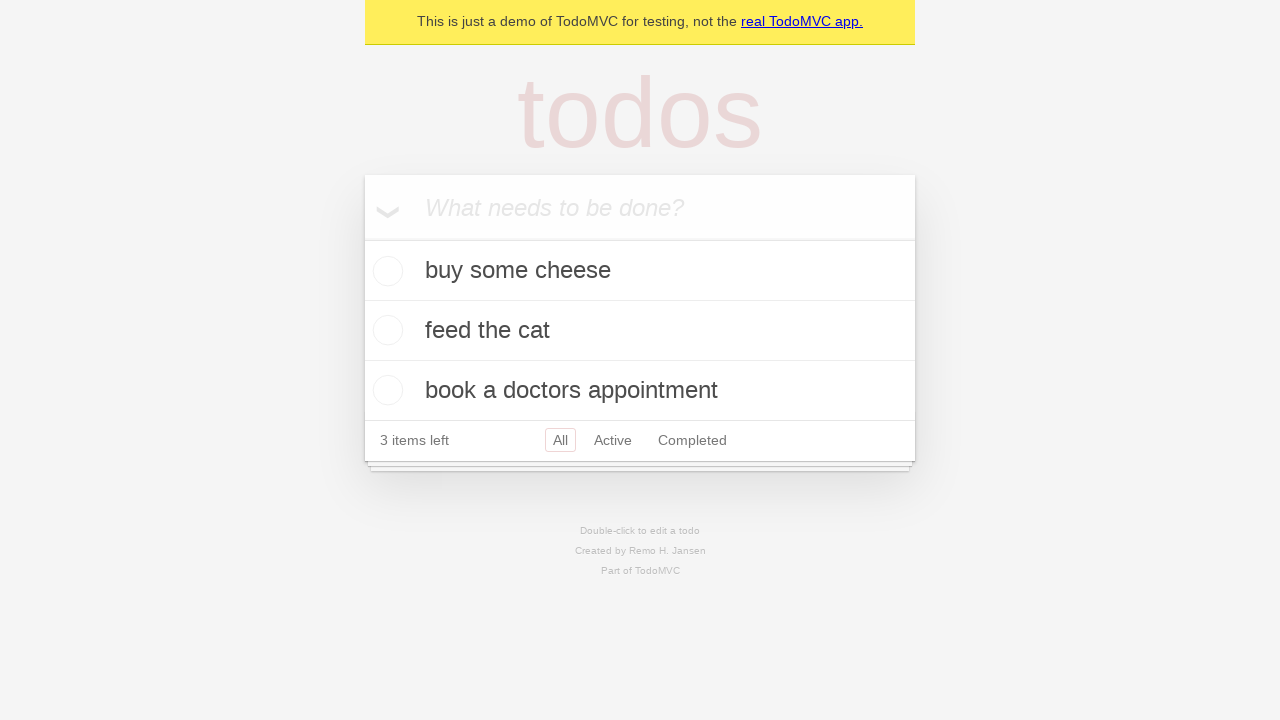

Waited for all three todos to be created
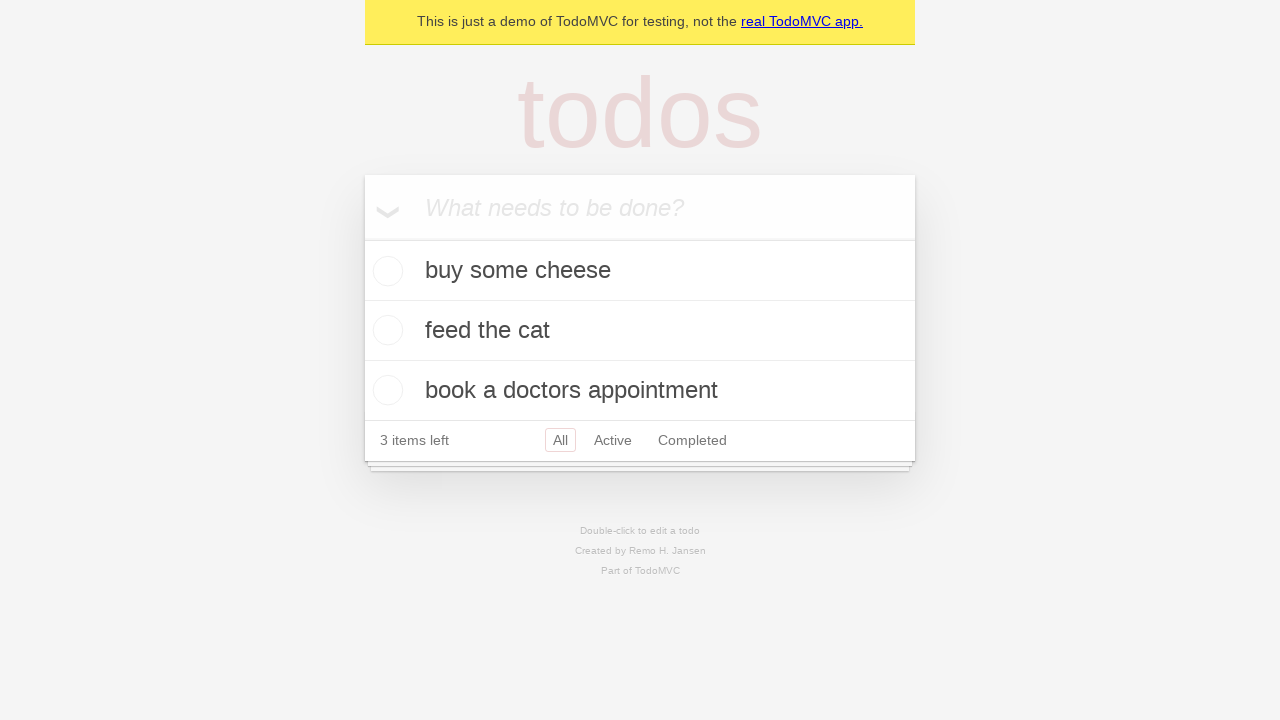

Double-clicked second todo to enter edit mode at (640, 331) on internal:testid=[data-testid="todo-item"s] >> nth=1
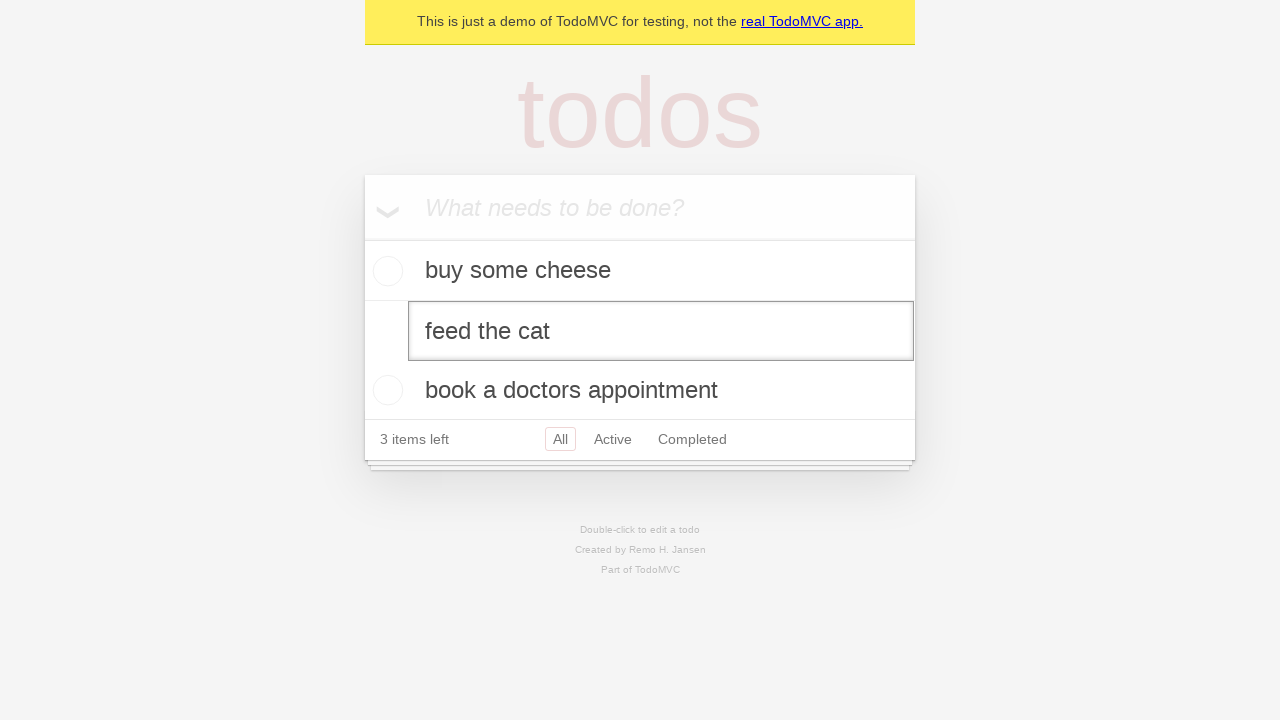

Cleared the second todo text field with empty string on internal:testid=[data-testid="todo-item"s] >> nth=1 >> internal:role=textbox[nam
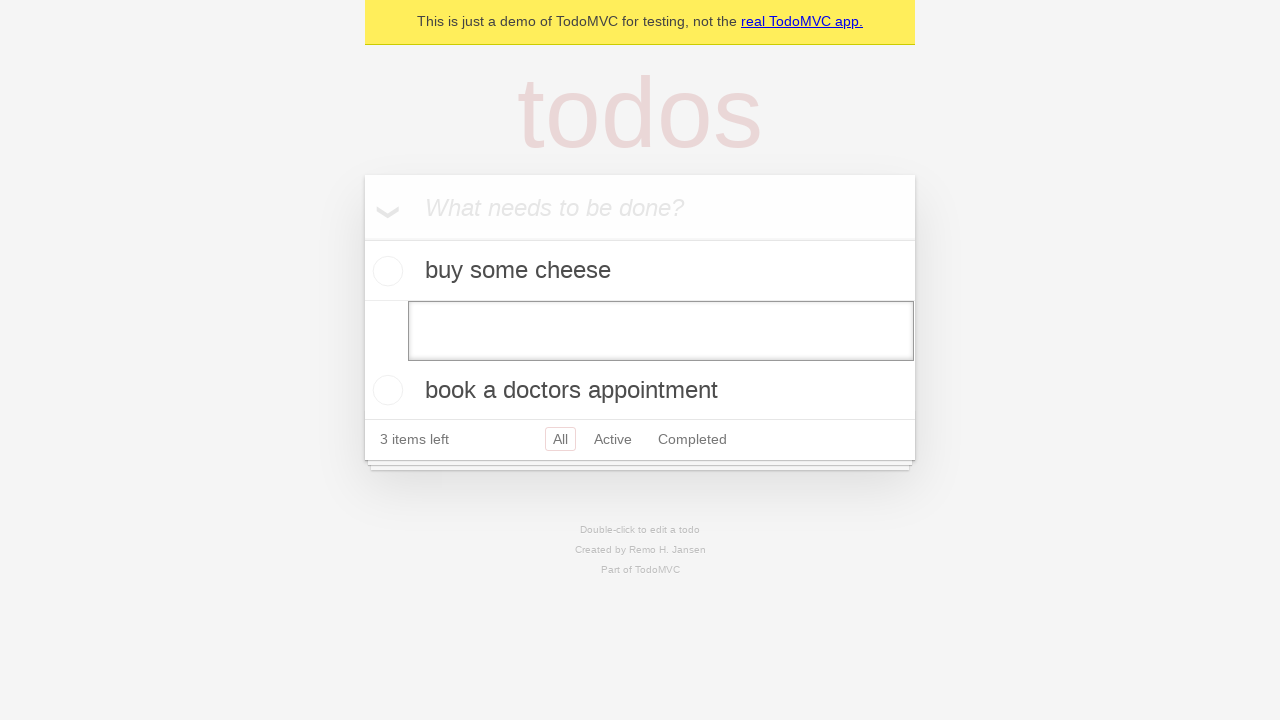

Pressed Enter to confirm empty edit, removing the item on internal:testid=[data-testid="todo-item"s] >> nth=1 >> internal:role=textbox[nam
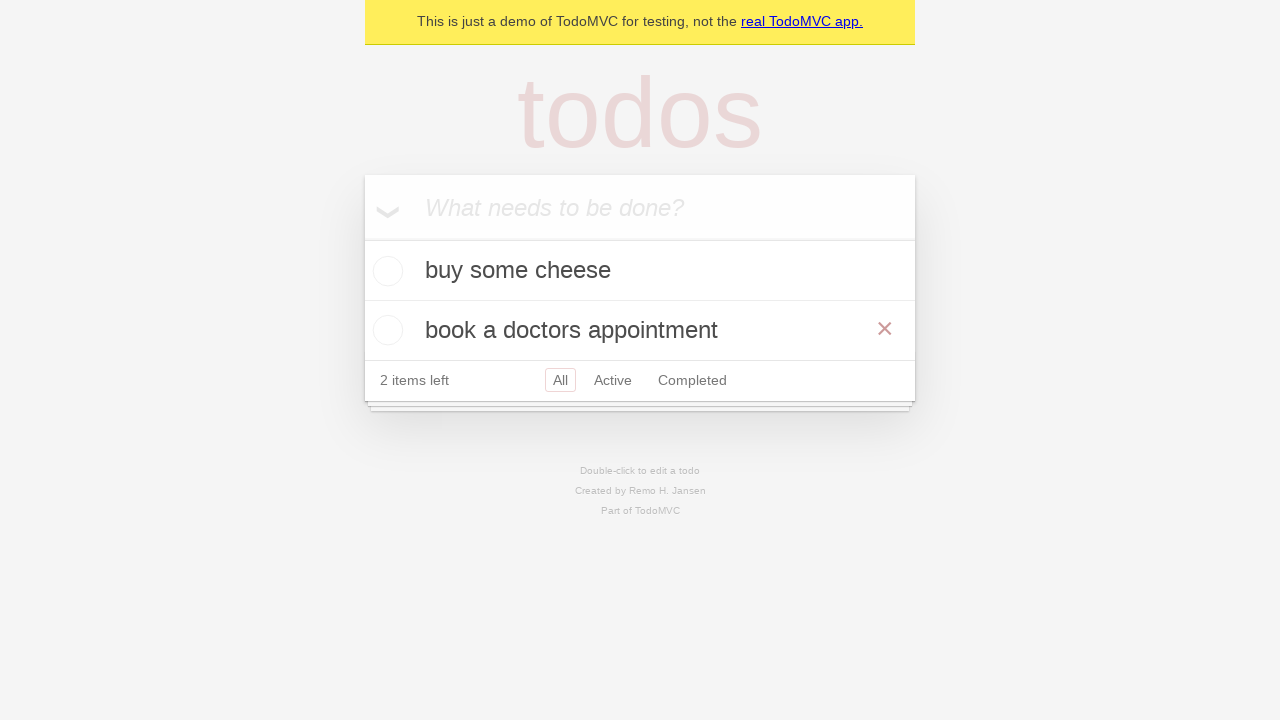

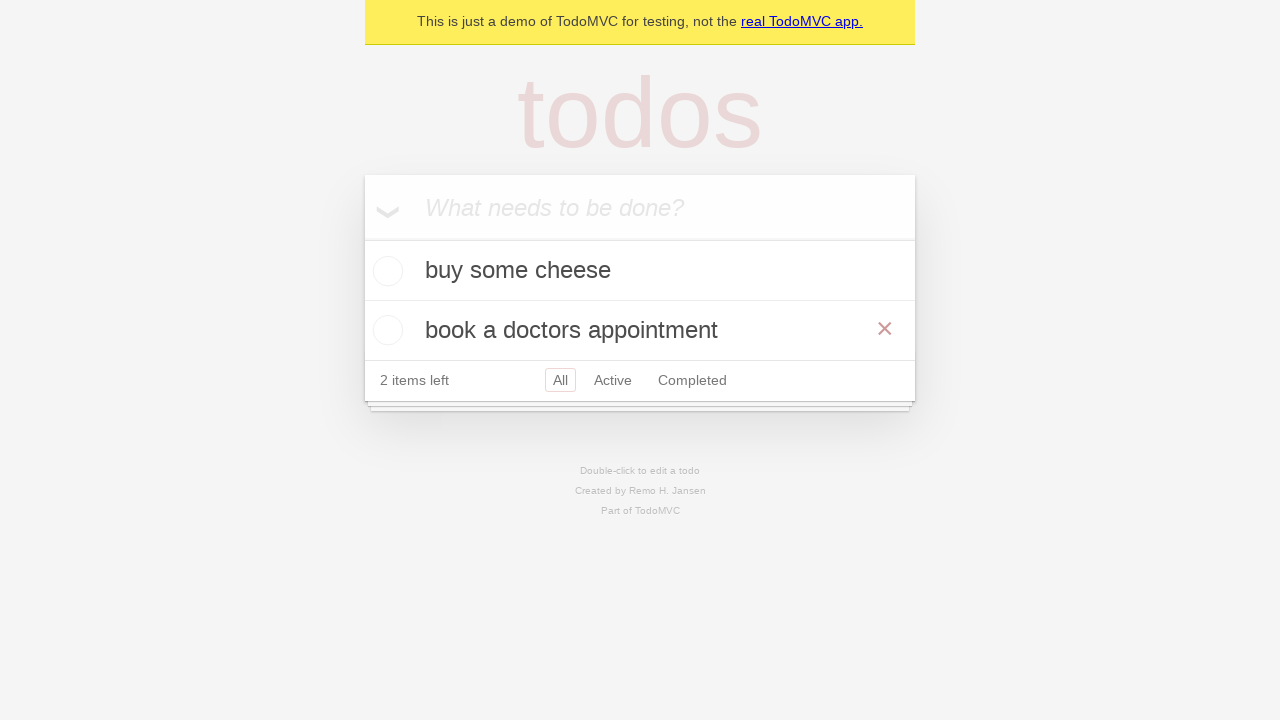